Tests toHaveId assertion by verifying an element has a specific ID

Starting URL: https://demoapp-sable-gamma.vercel.app/

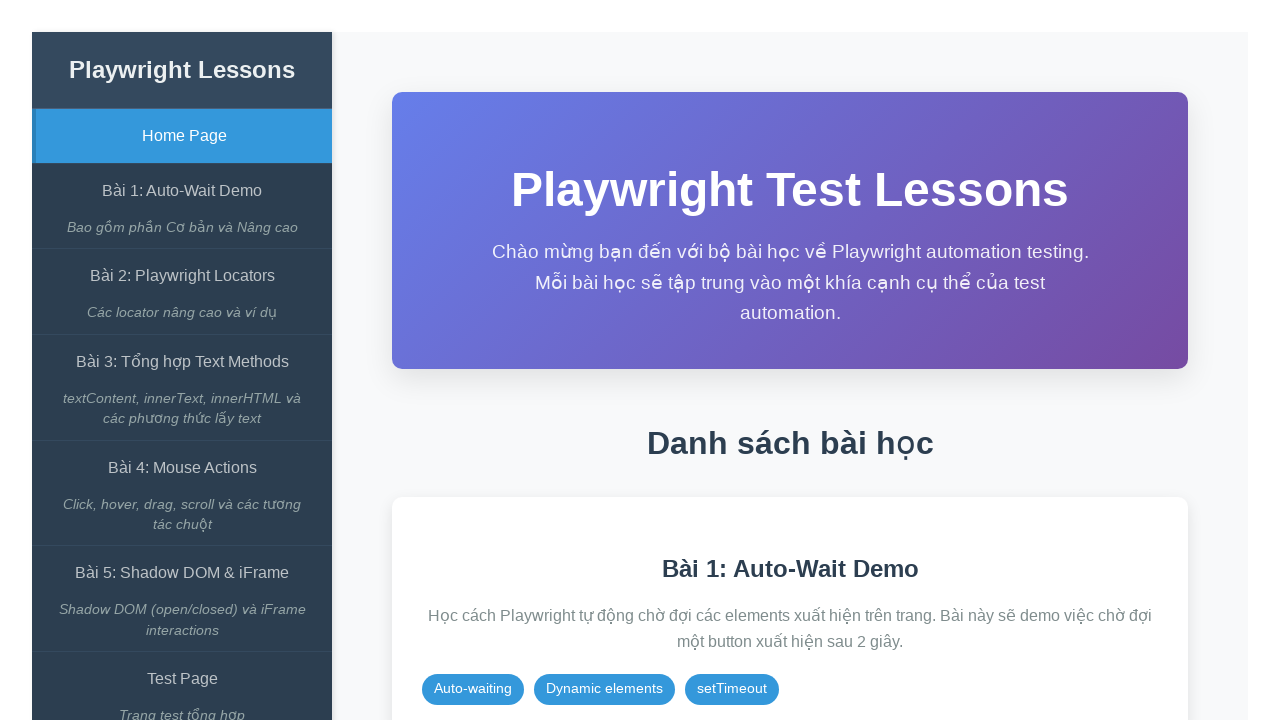

Clicked on Auto-Wait Demo link at (182, 191) on internal:role=link[name="Bài 1: Auto-Wait Demo"i]
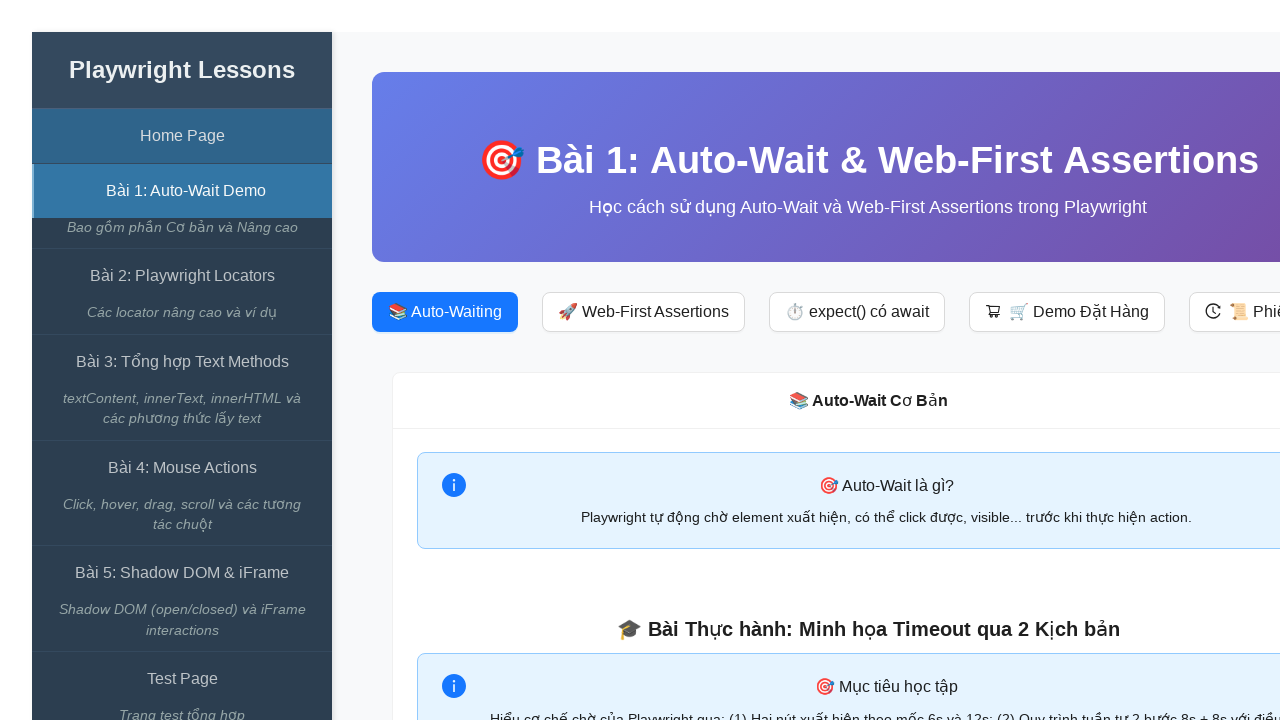

Clicked expect() có await button at (857, 312) on internal:role=button[name="expect() có await"i]
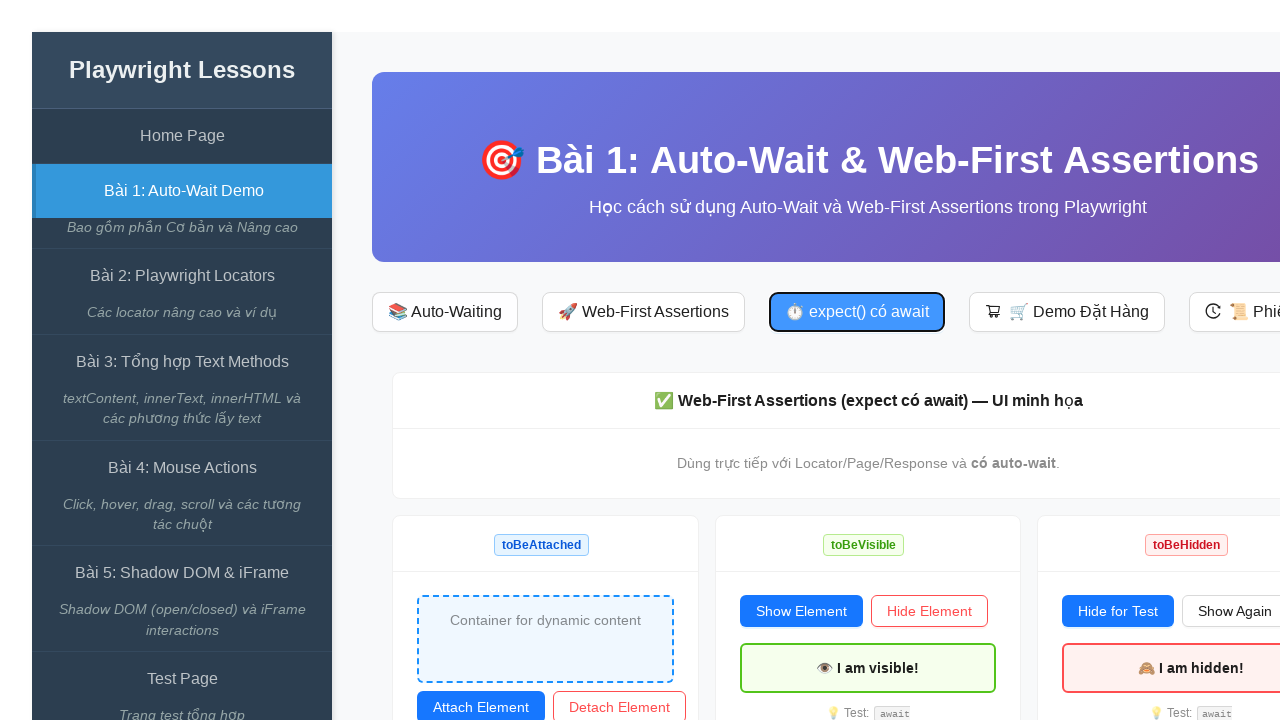

Verified element with ID 'unique-id' has the correct ID
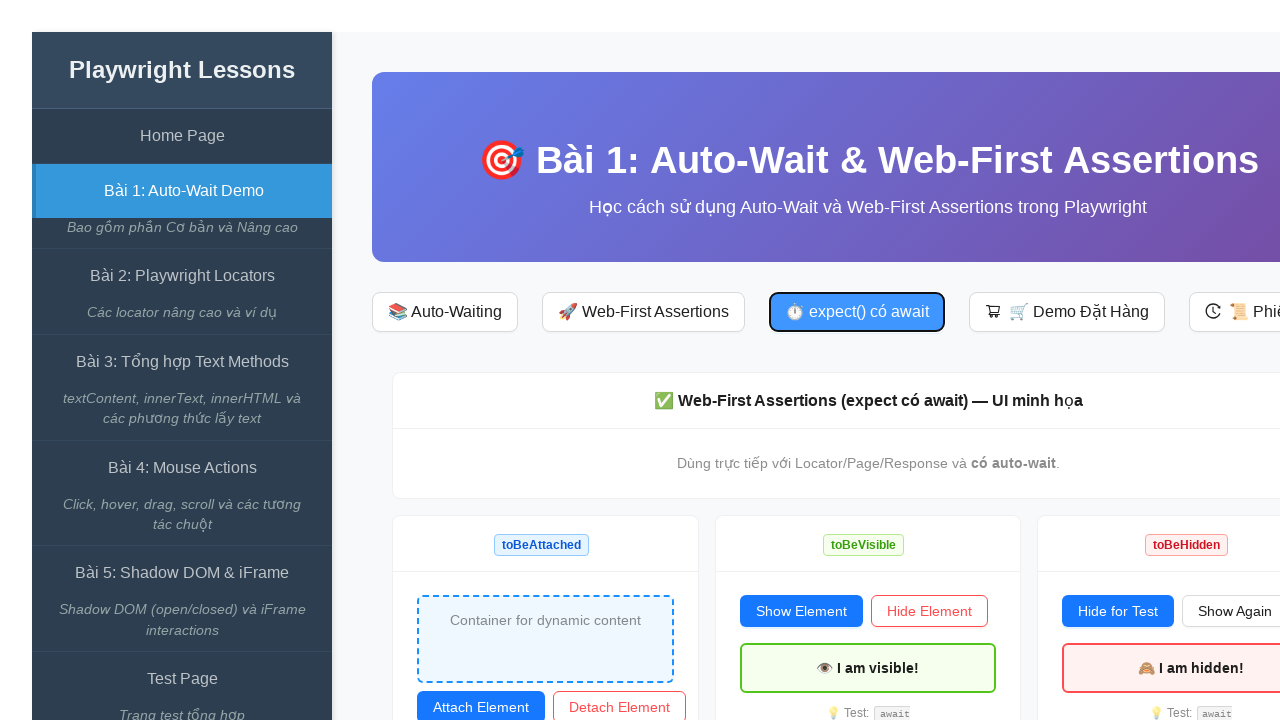

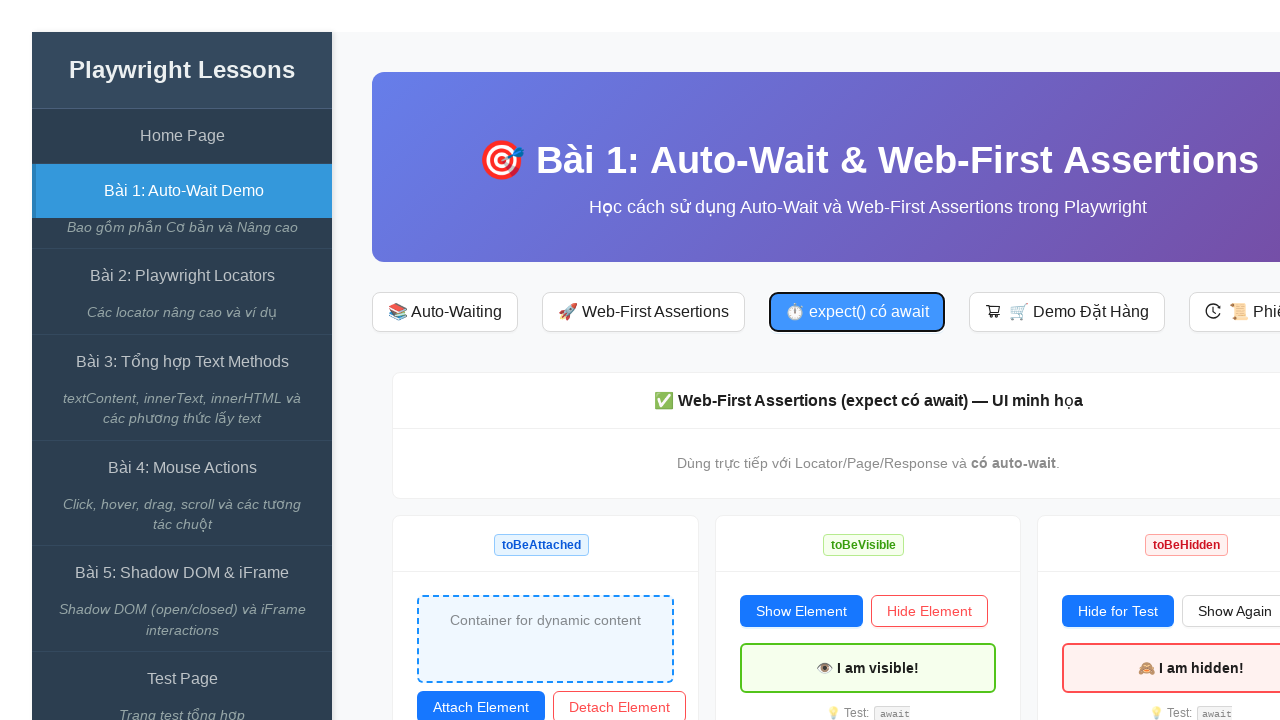